Tests keyboard input events on a webpage by sending individual keystrokes and performing keyboard shortcuts with the Control key

Starting URL: https://www.training-support.net/selenium/input-events

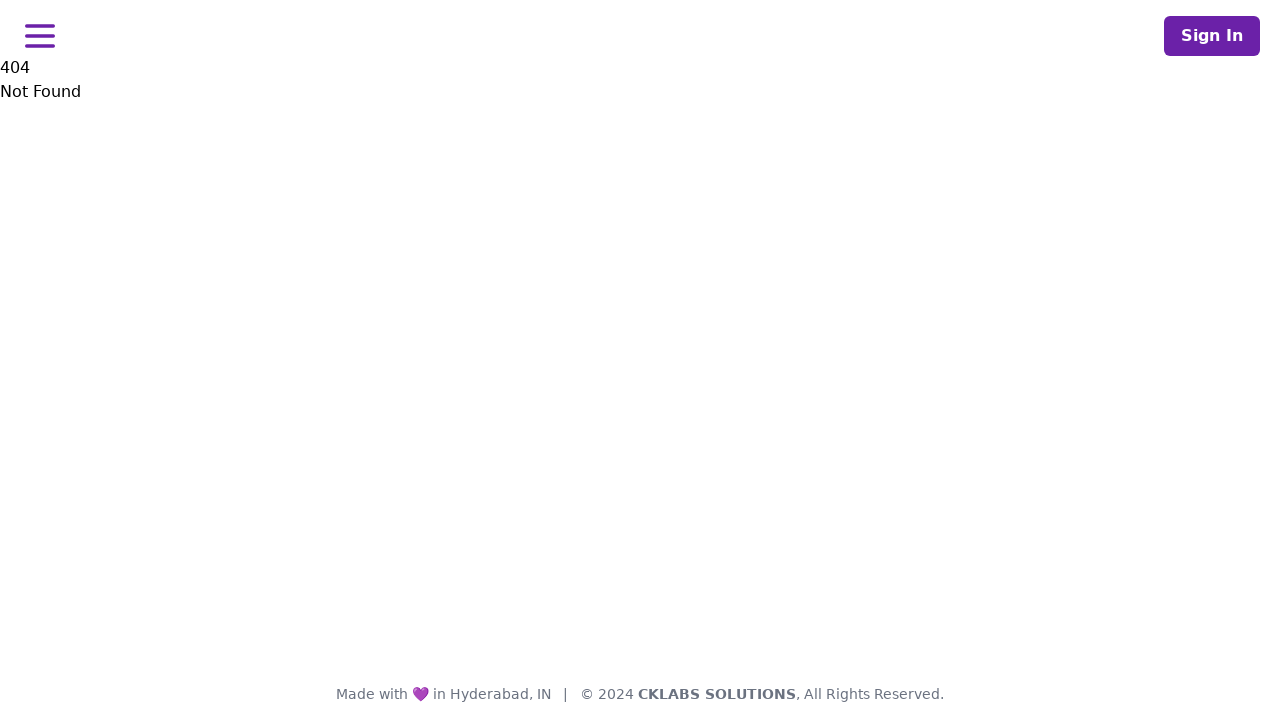

Pressed keystroke 'A'
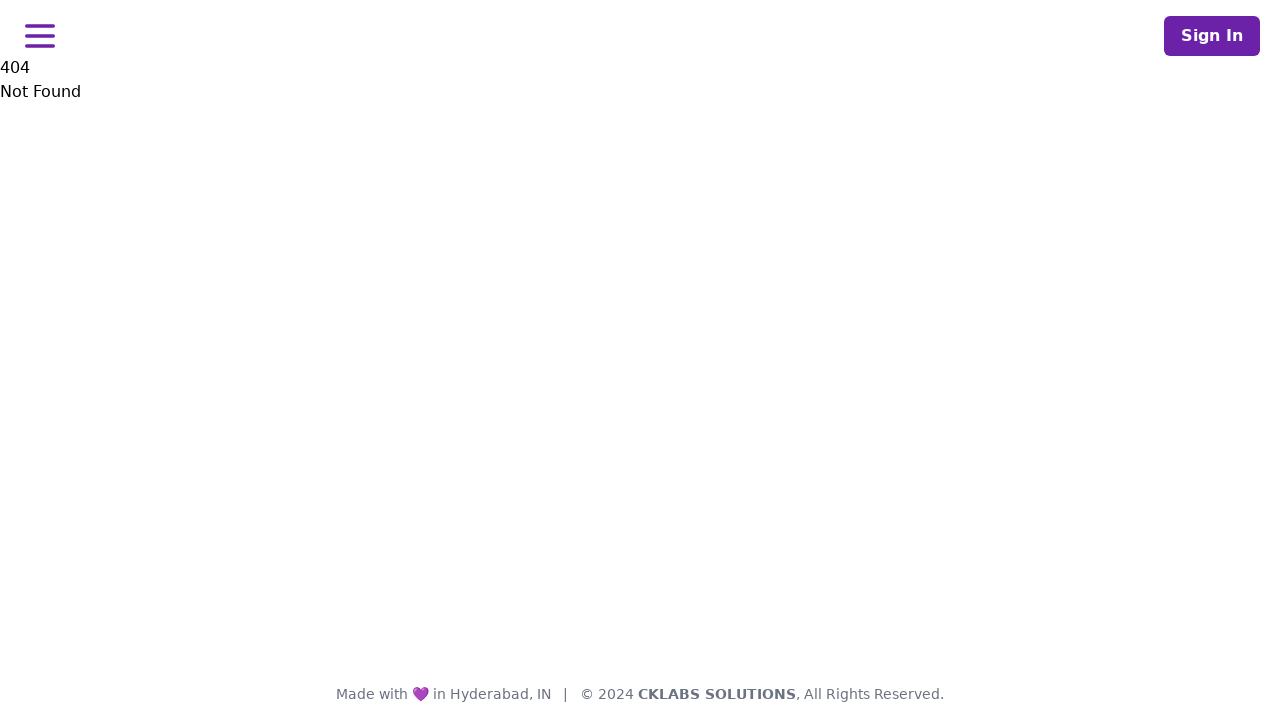

Pressed down Control key
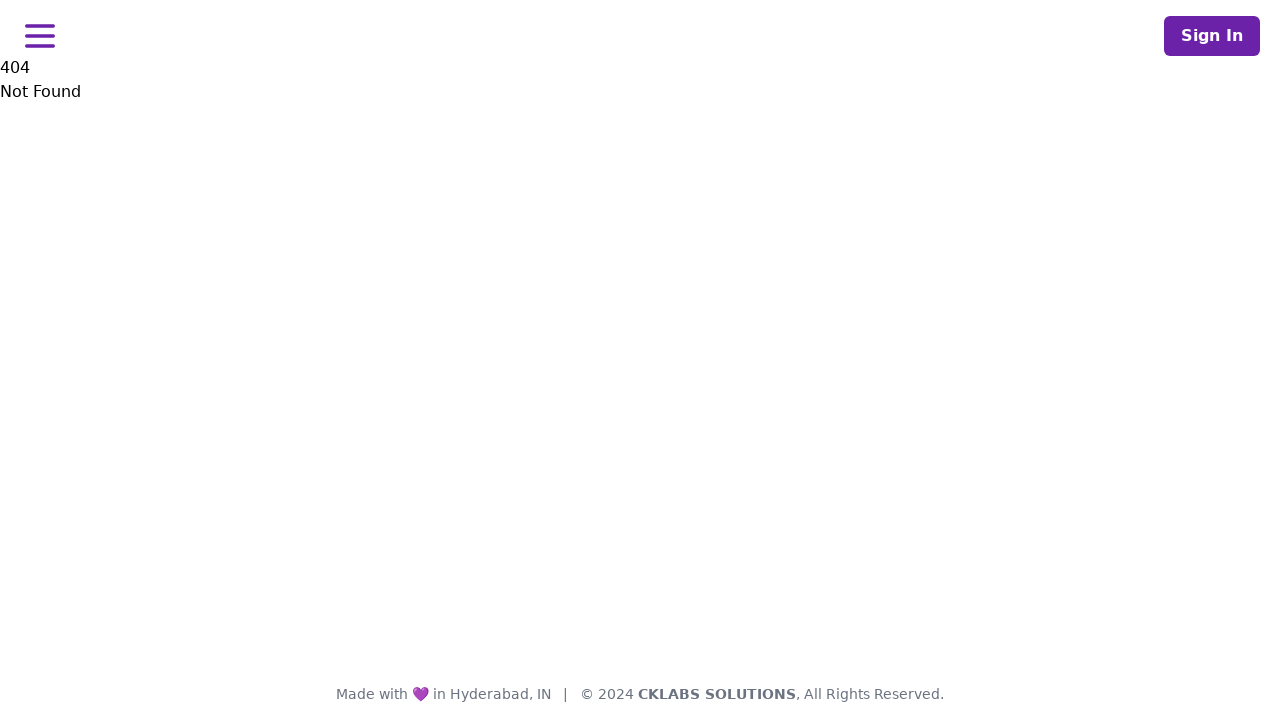

Pressed 'a' key while Control held down (select all)
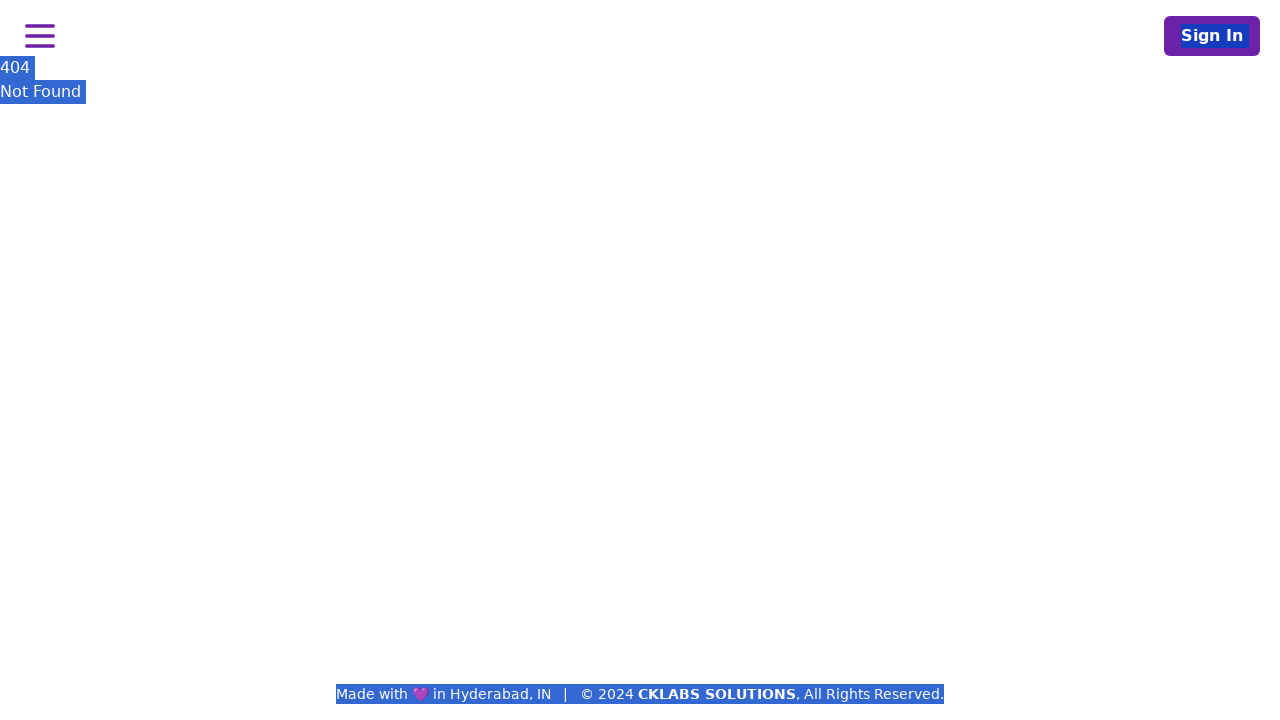

Pressed 'c' key while Control held down (copy)
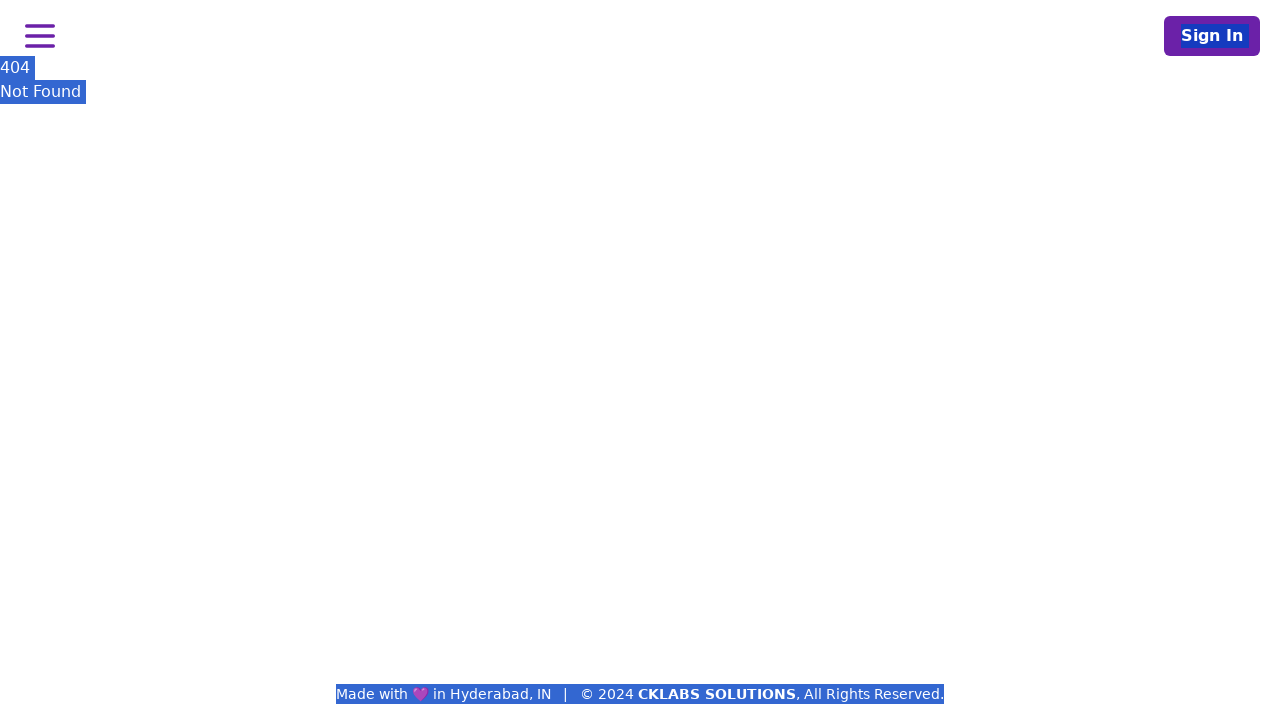

Released Control key
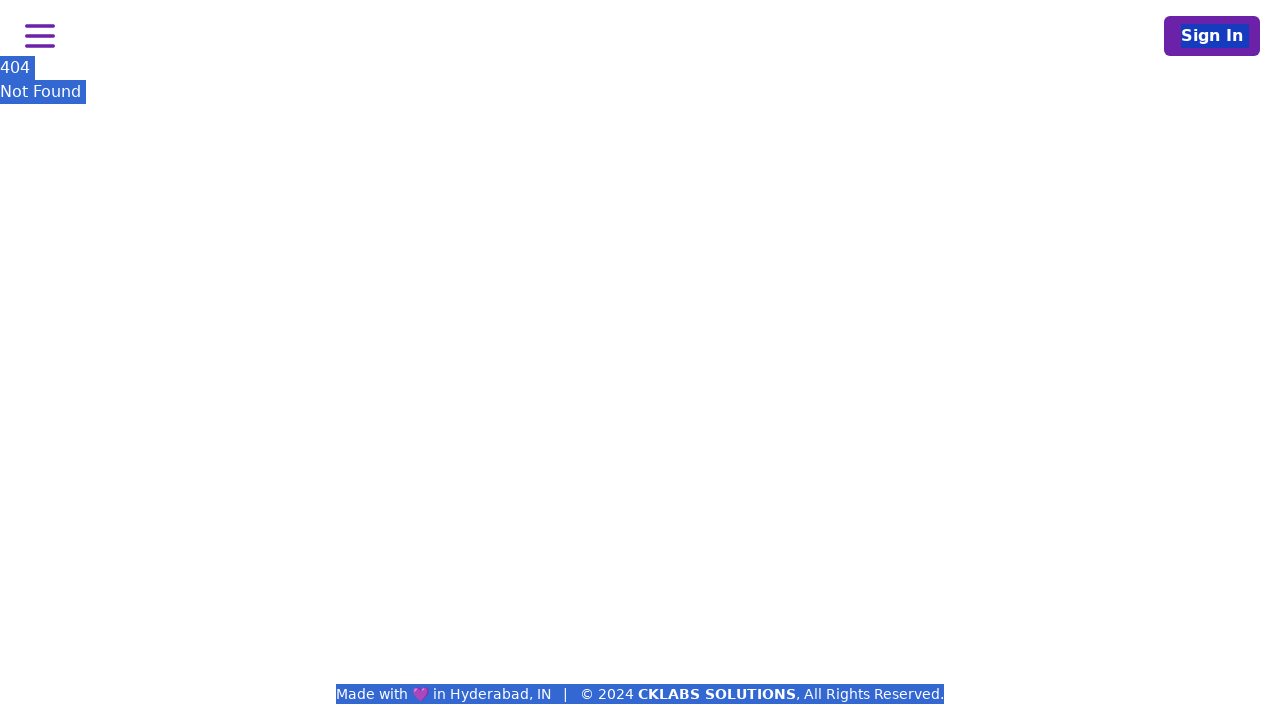

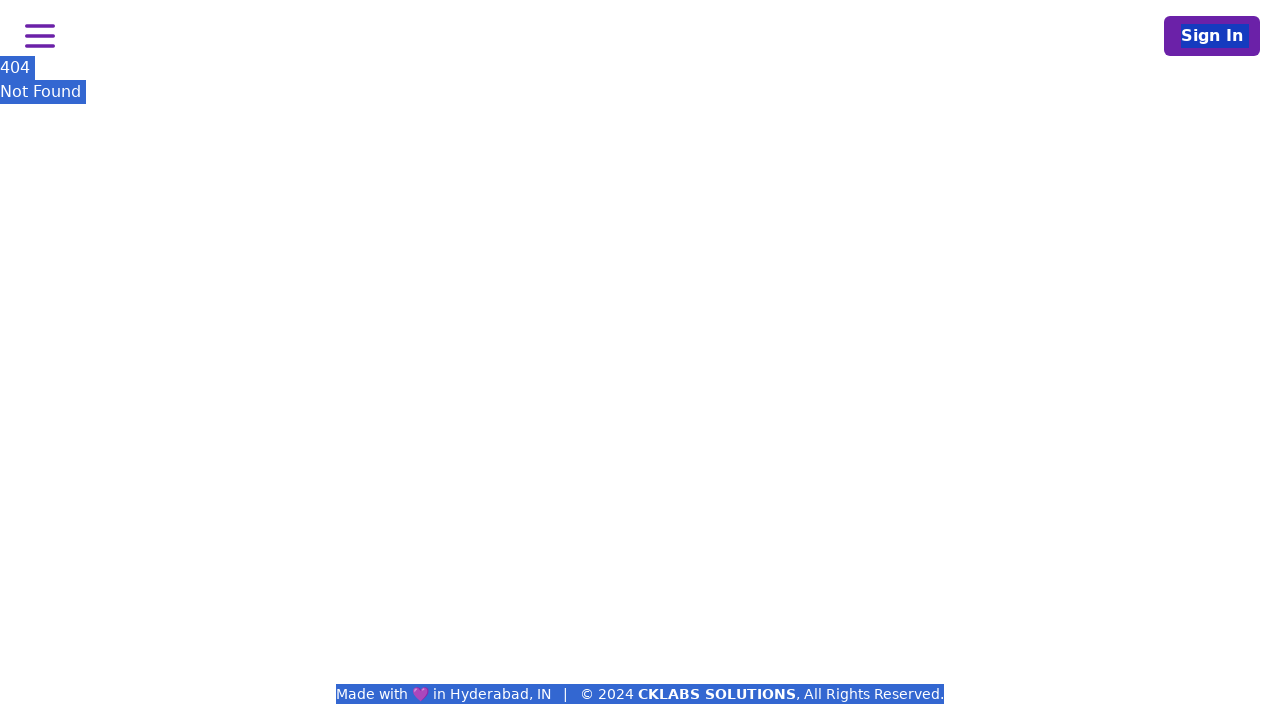